Tests the DemoQA text box form by navigating to Elements section, filling in personal information fields (name, email, addresses), and verifying the submitted data is displayed correctly

Starting URL: https://demoqa.com

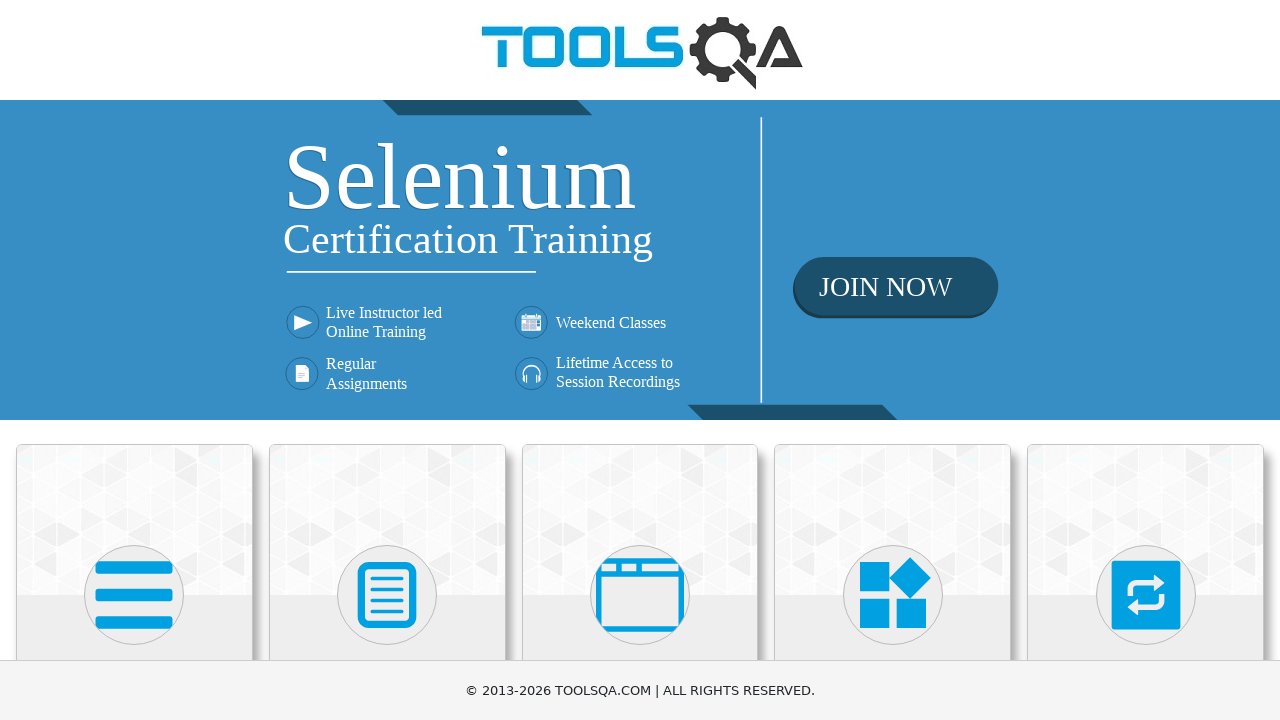

Clicked on Elements card to navigate to Elements section at (134, 520) on div.card.mt-4.top-card >> nth=0
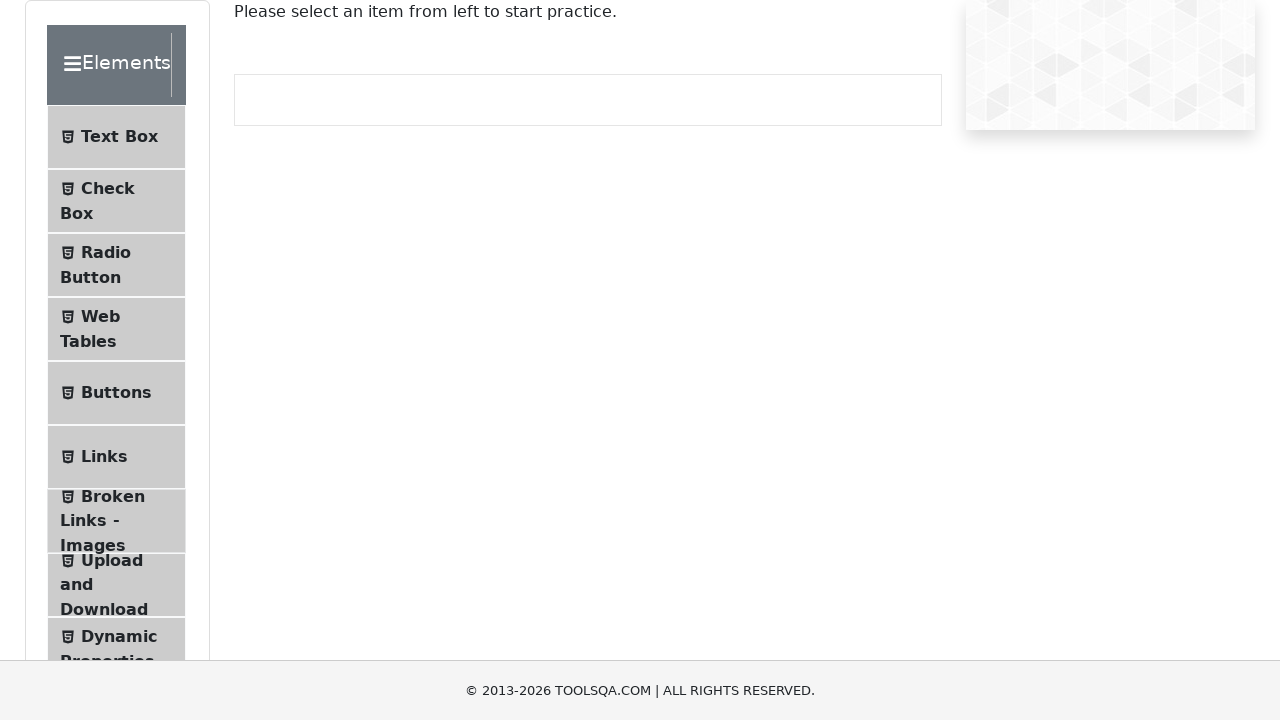

Clicked on Text Box menu item at (116, 137) on #item-0
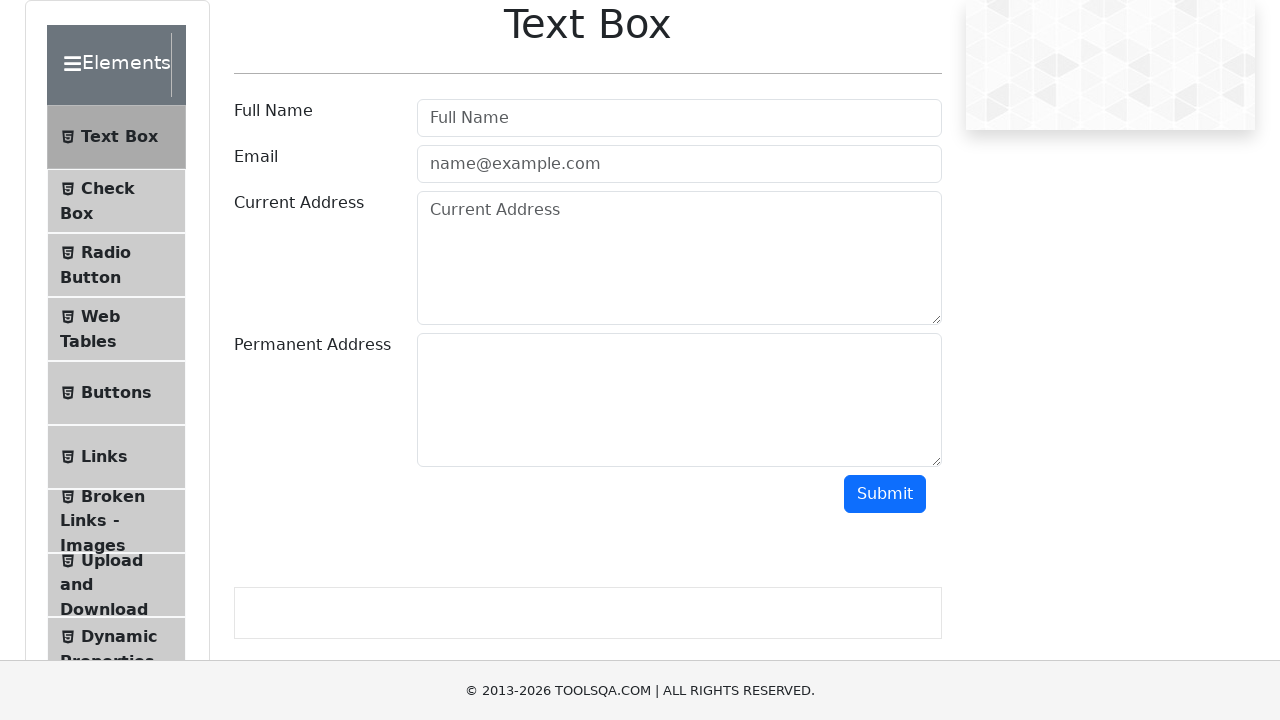

Filled in Full Name field with 'Poopa Loopa' on input[placeholder='Full Name']
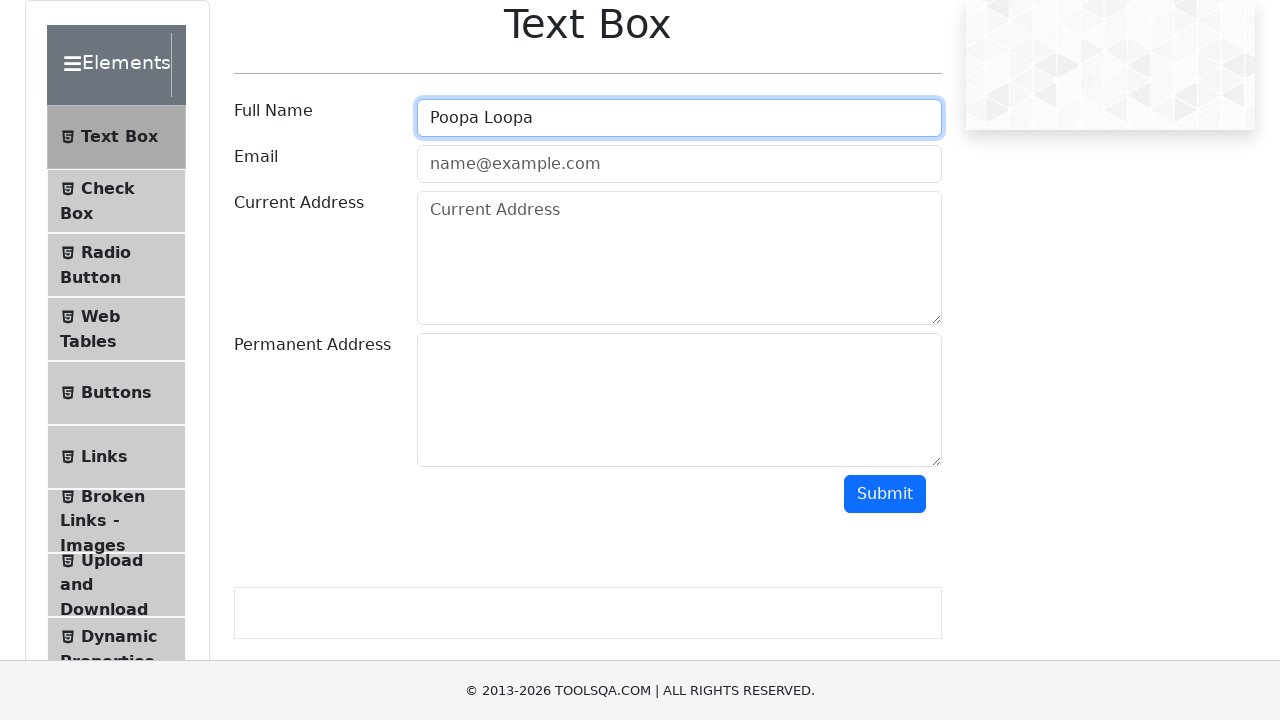

Filled in Email field with 'poopa@loopa.com' on #userEmail
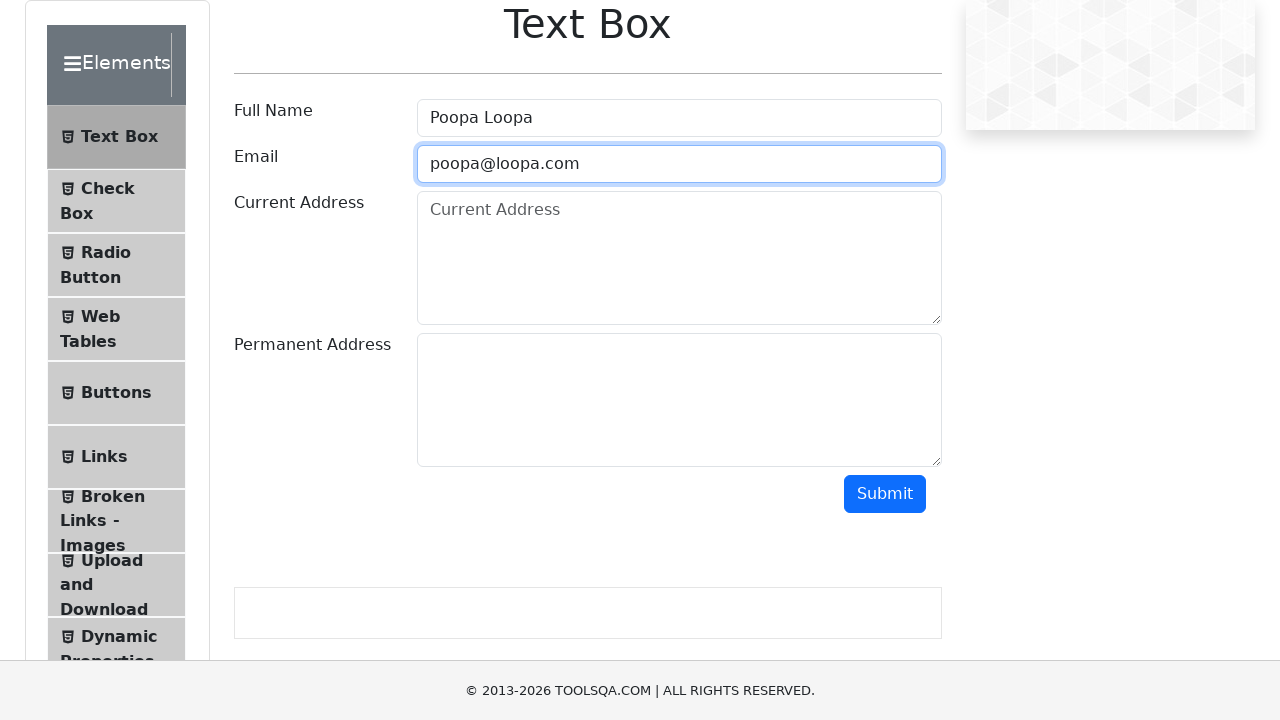

Filled in Current Address field with 'Pushkin's street, Kolotushkin's house' on #currentAddress
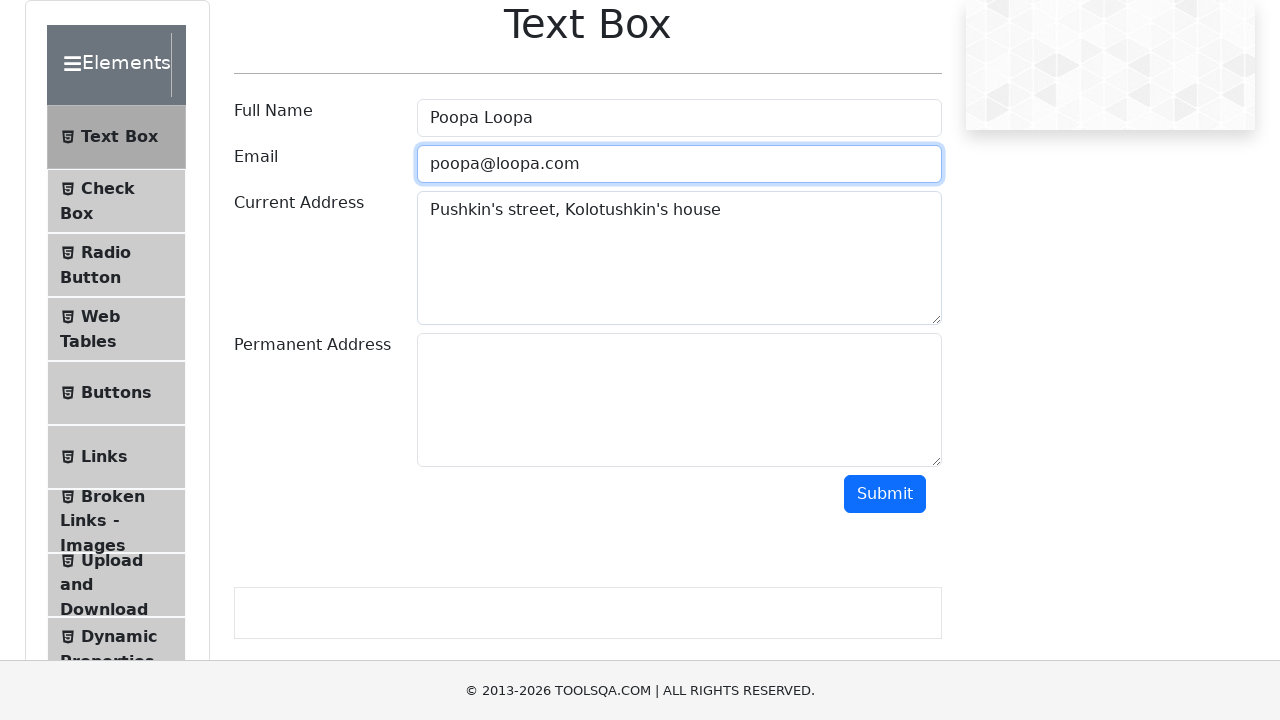

Filled in Permanent Address field with 'Same as current' on #permanentAddress
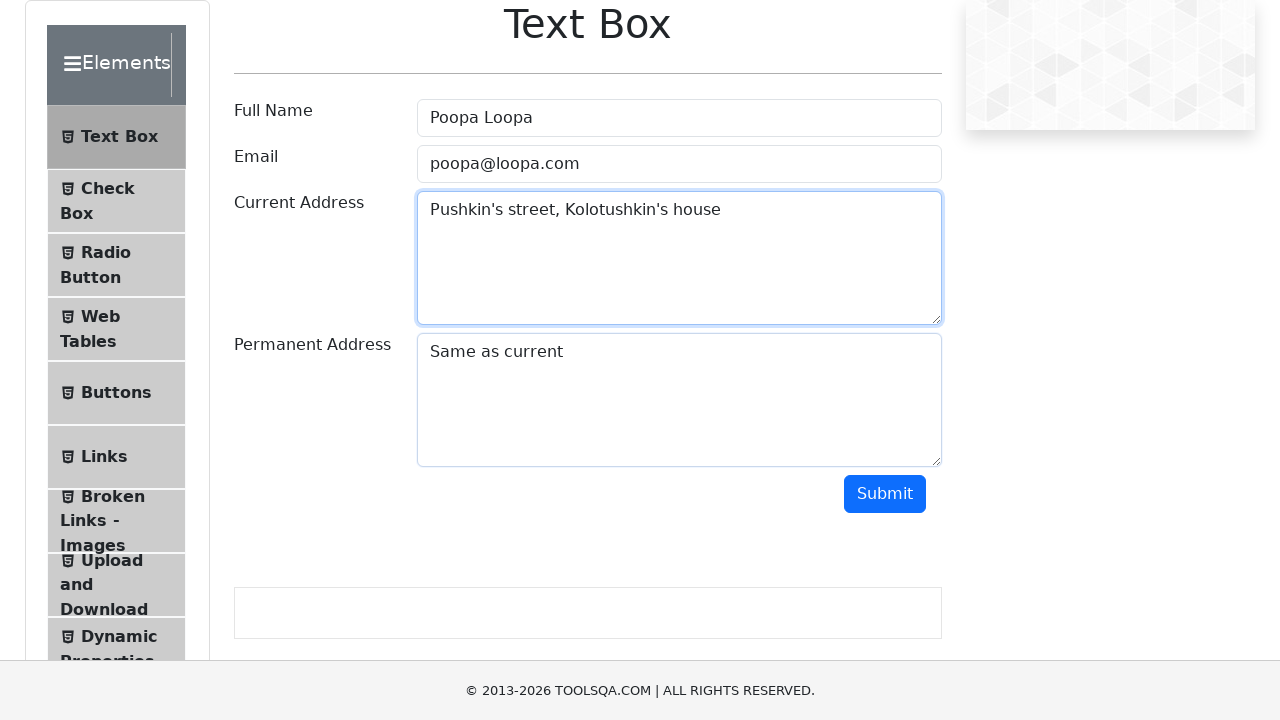

Clicked submit button to submit the form at (885, 494) on #submit
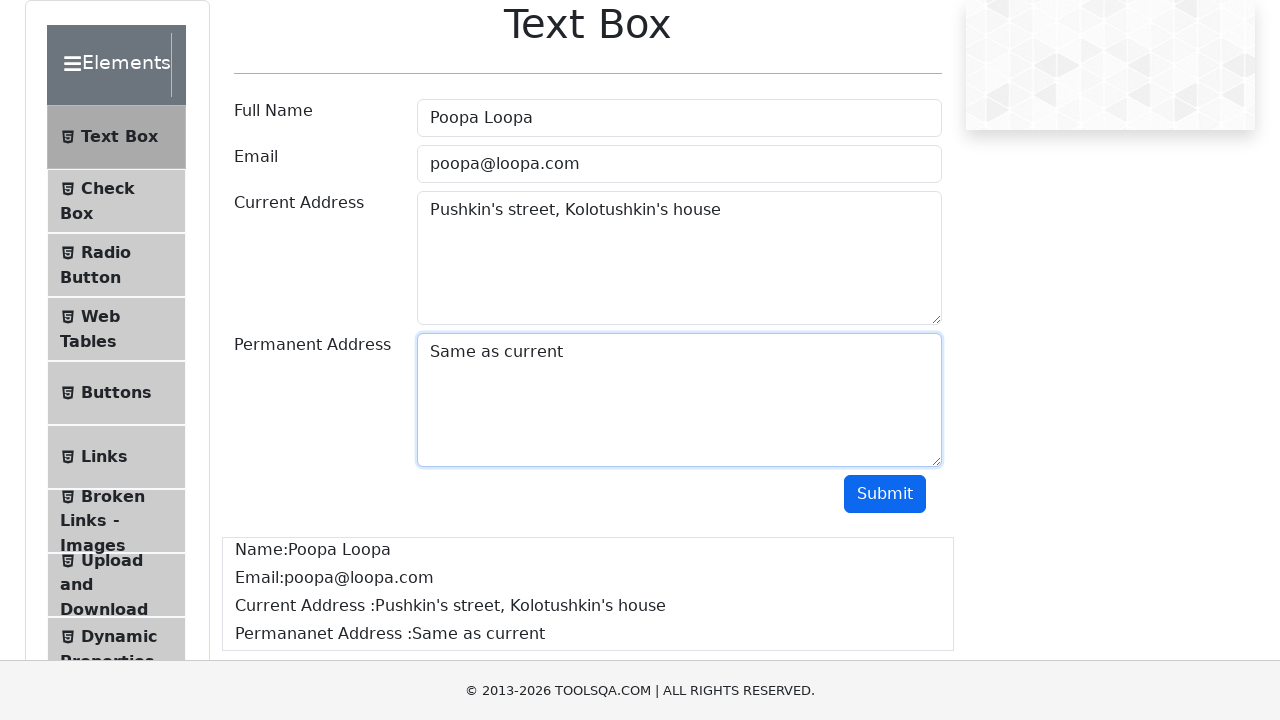

Waited for form submission output to be visible
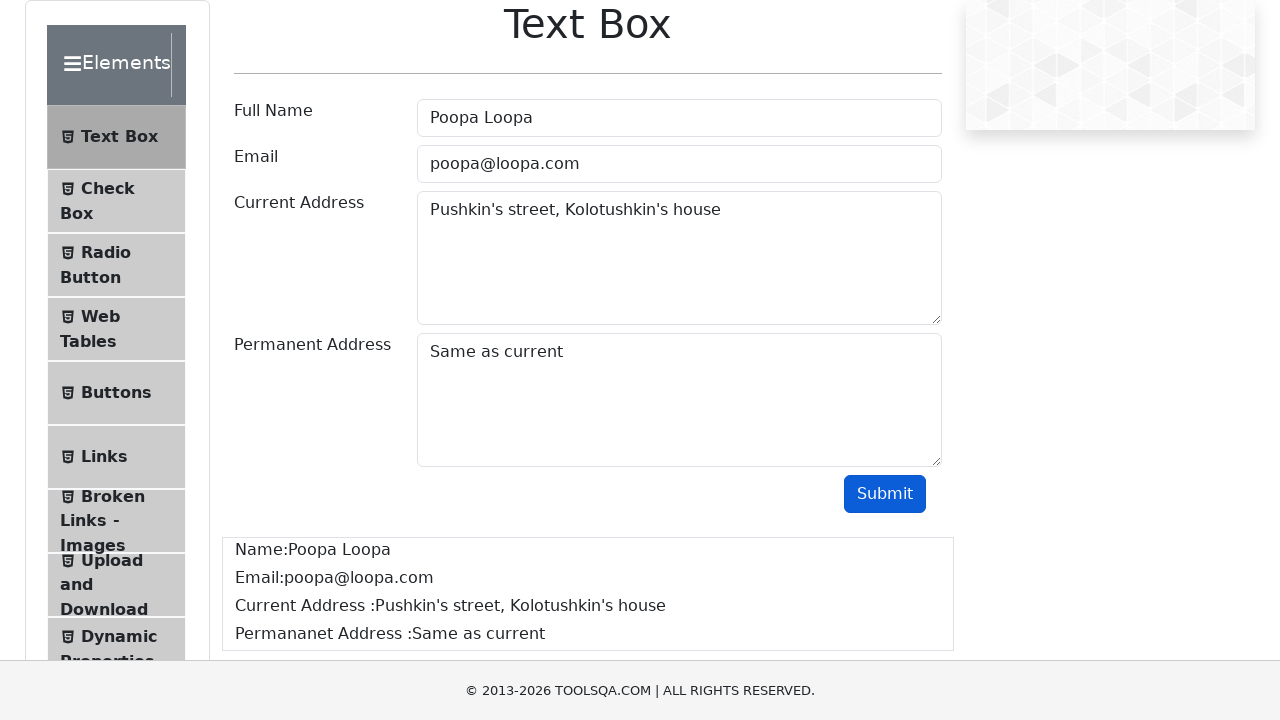

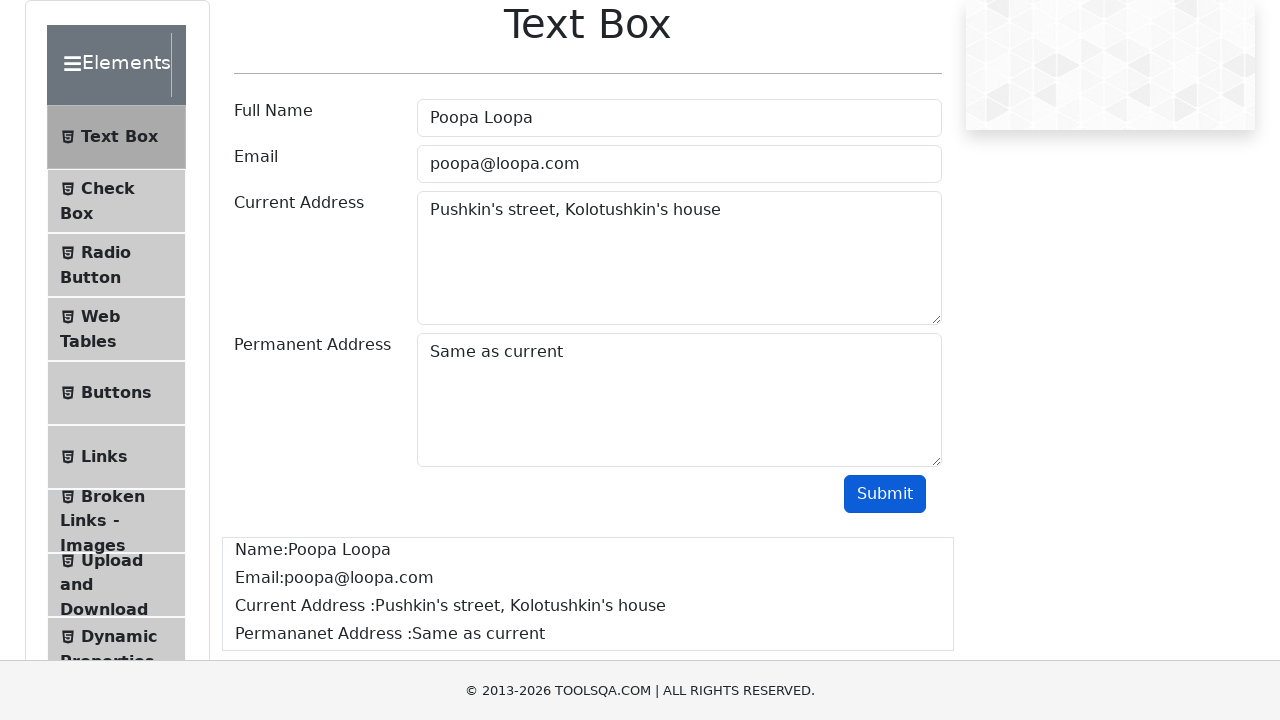